Tests double-click functionality by double-clicking a button that triggers an alert message

Starting URL: https://selenium08.blogspot.com/2019/11/double-click.html

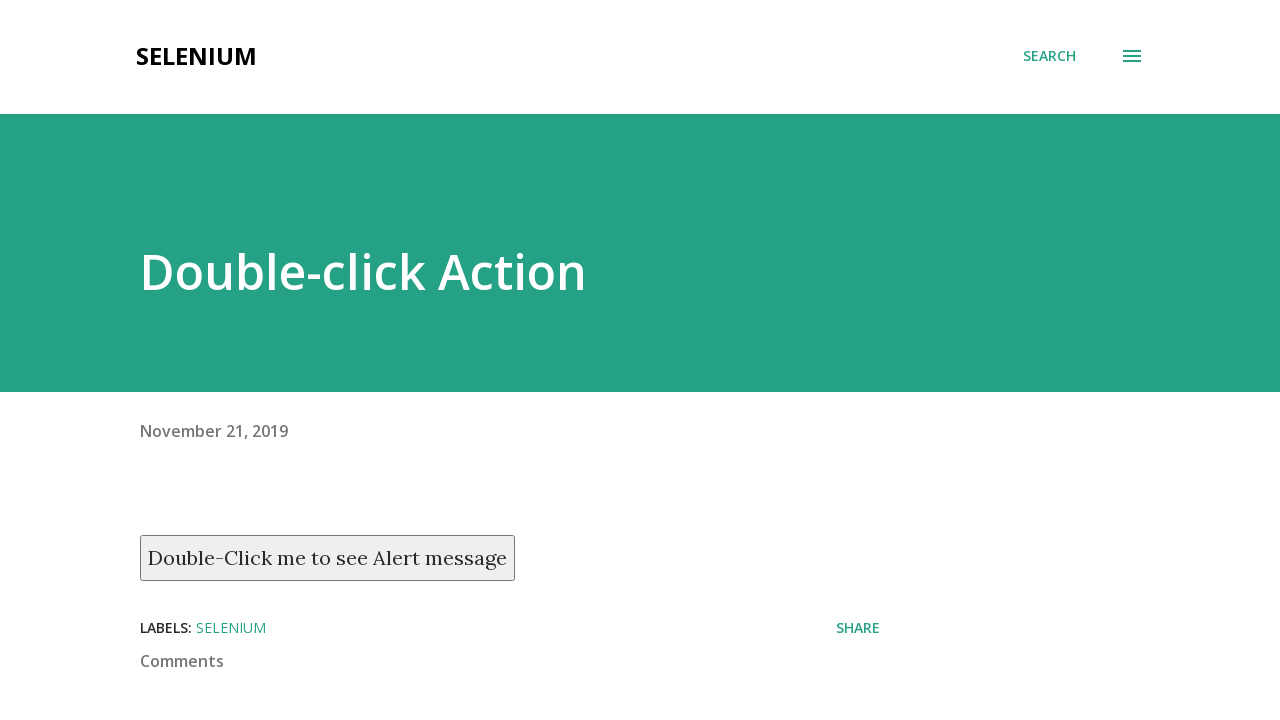

Double-clicked the 'Double-Click me to see Alert message' button at (328, 558) on xpath=//button[text()='Double-Click me to see Alert message']
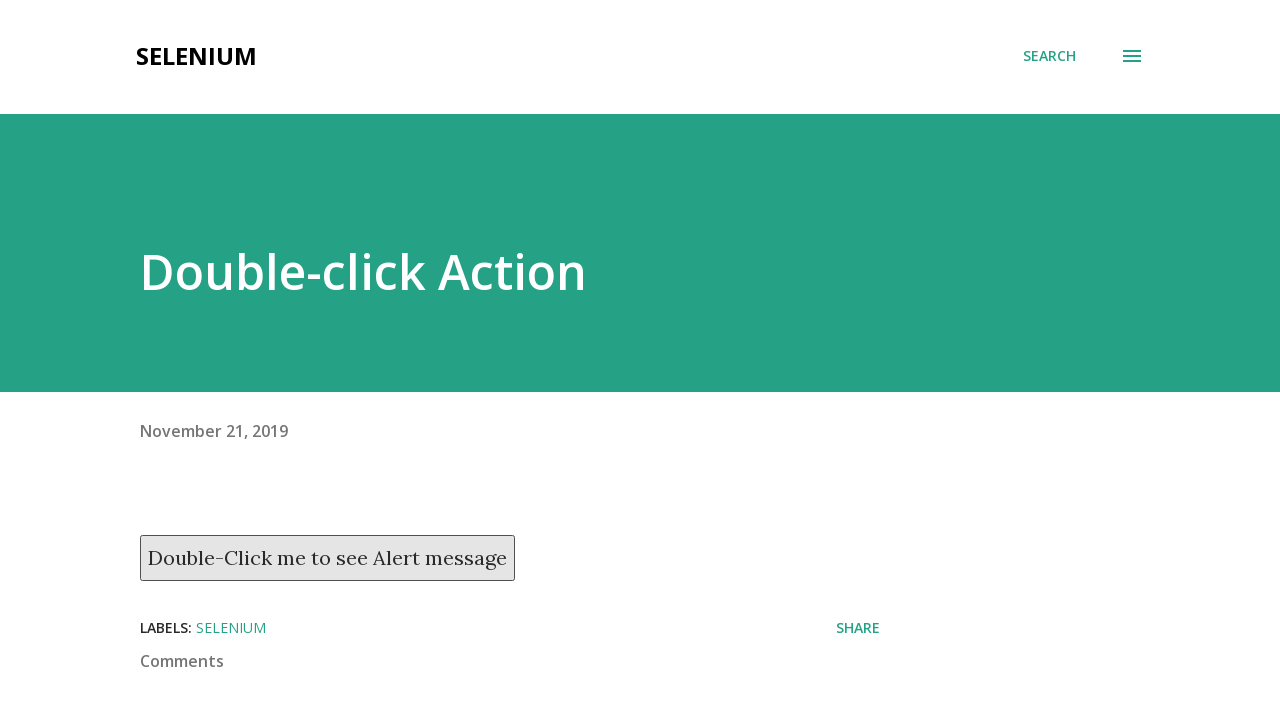

Set up alert dialog handler to accept the alert
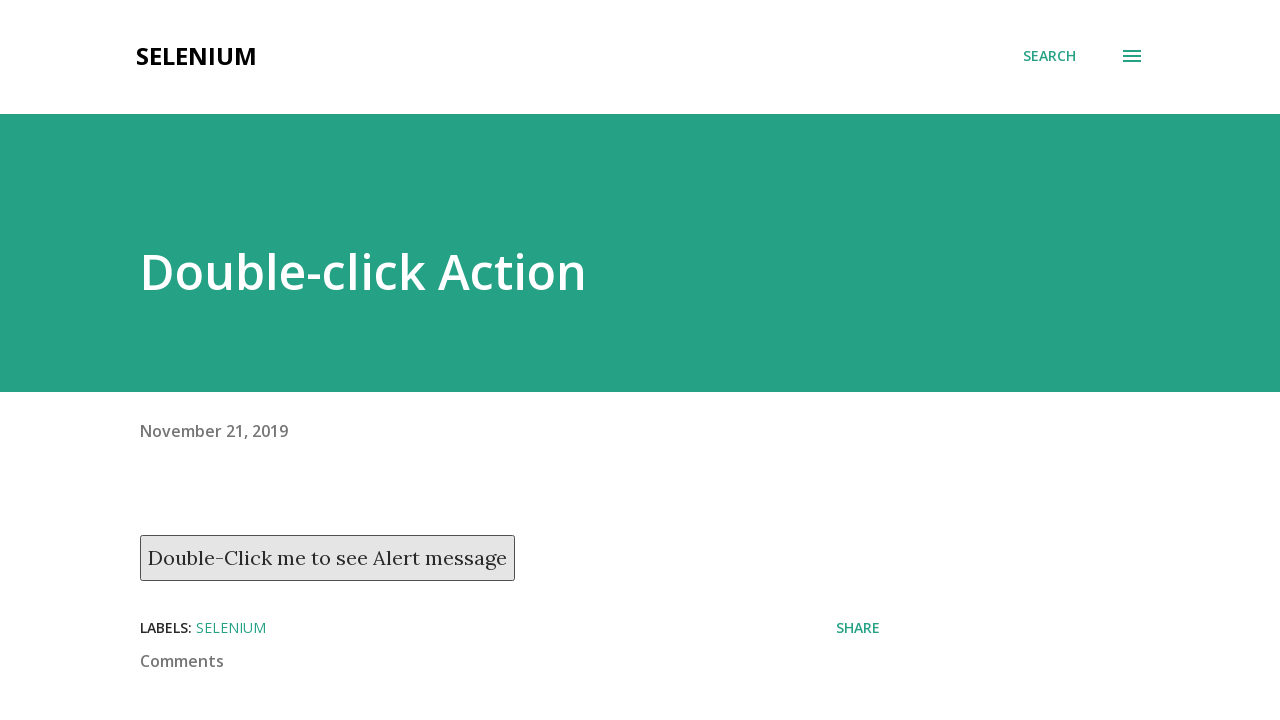

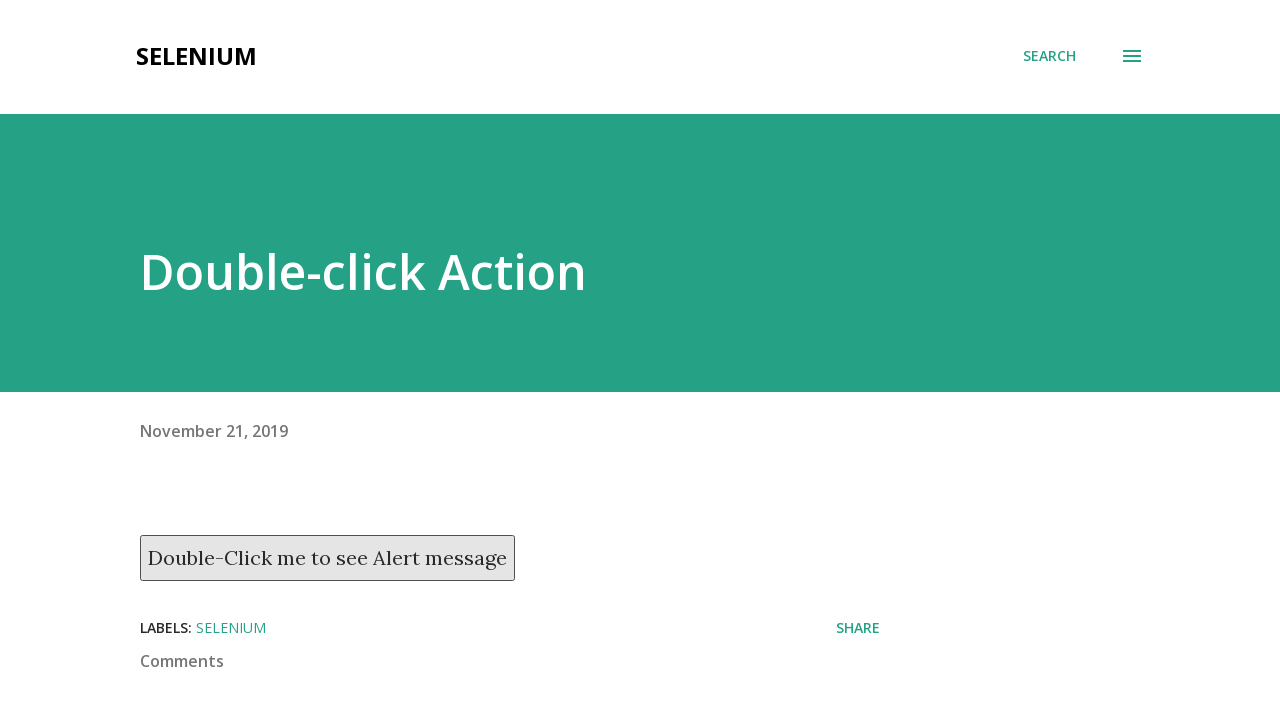